Tests a quiz application by counting the questions, generating answer IDs, and clicking through all answer options for each question.

Starting URL: https://draffelberg.github.io/QuizMaster/

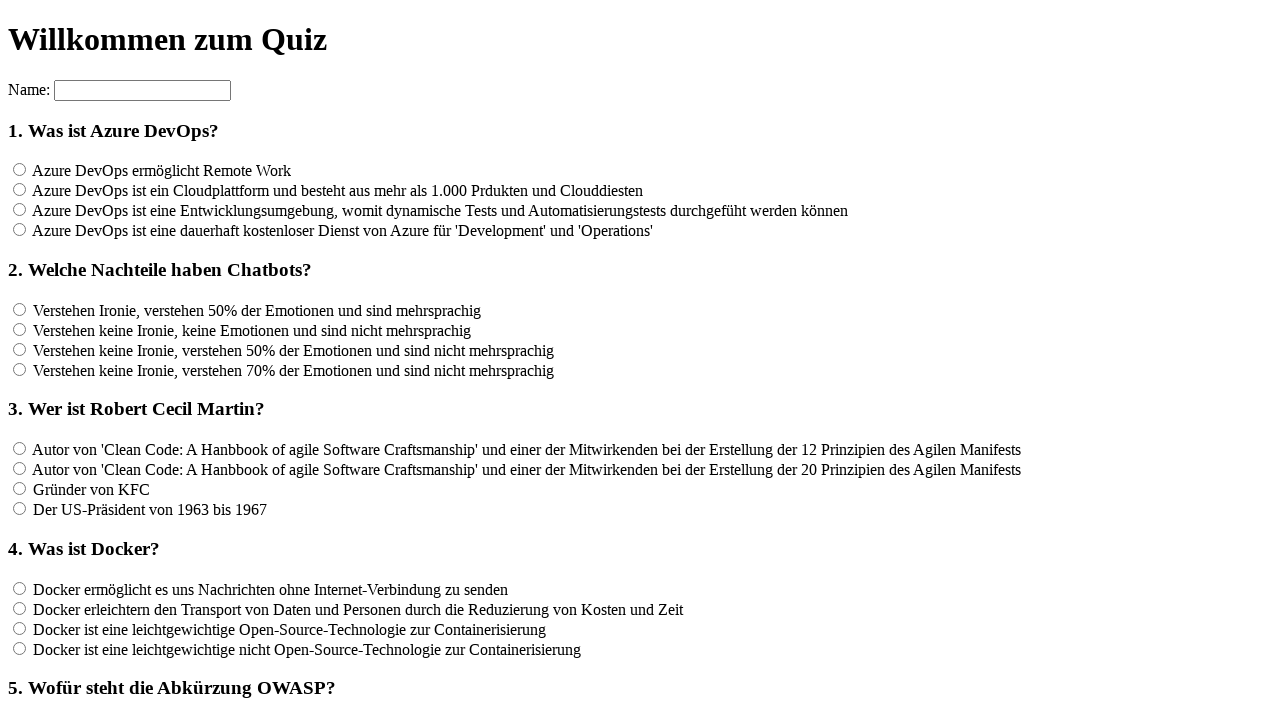

Waited for question elements to load
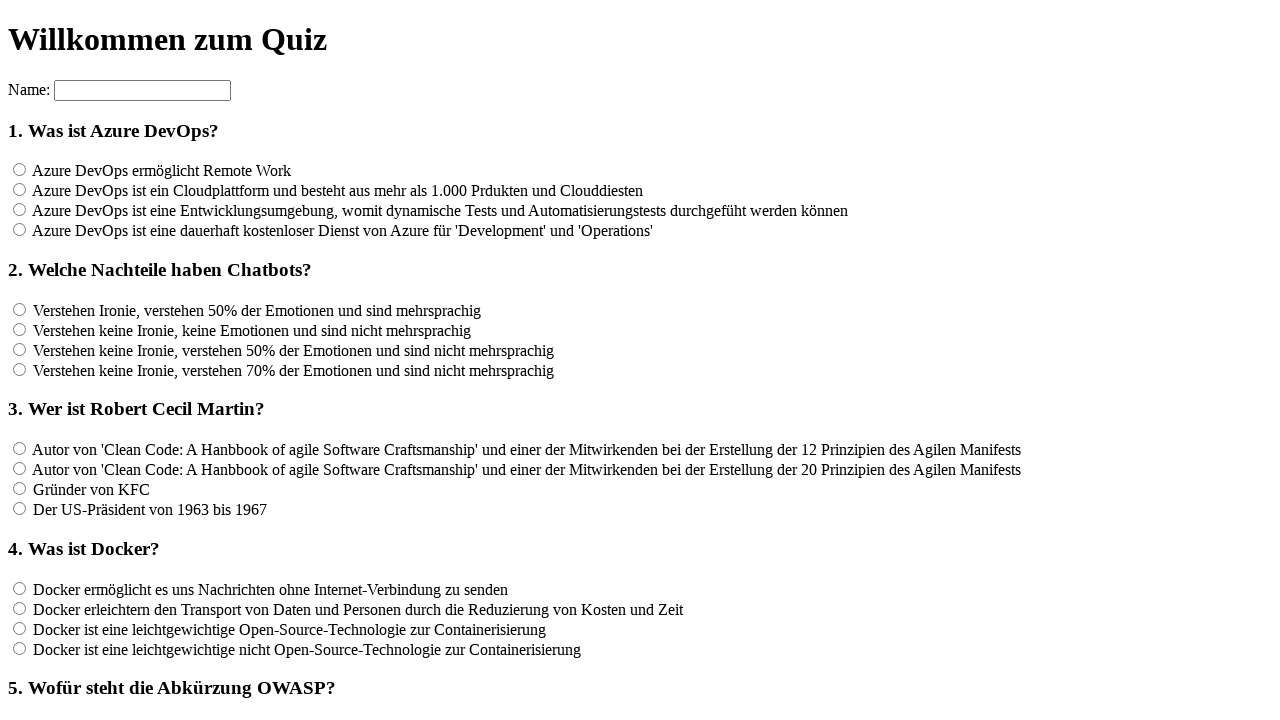

Counted 12 questions on the quiz
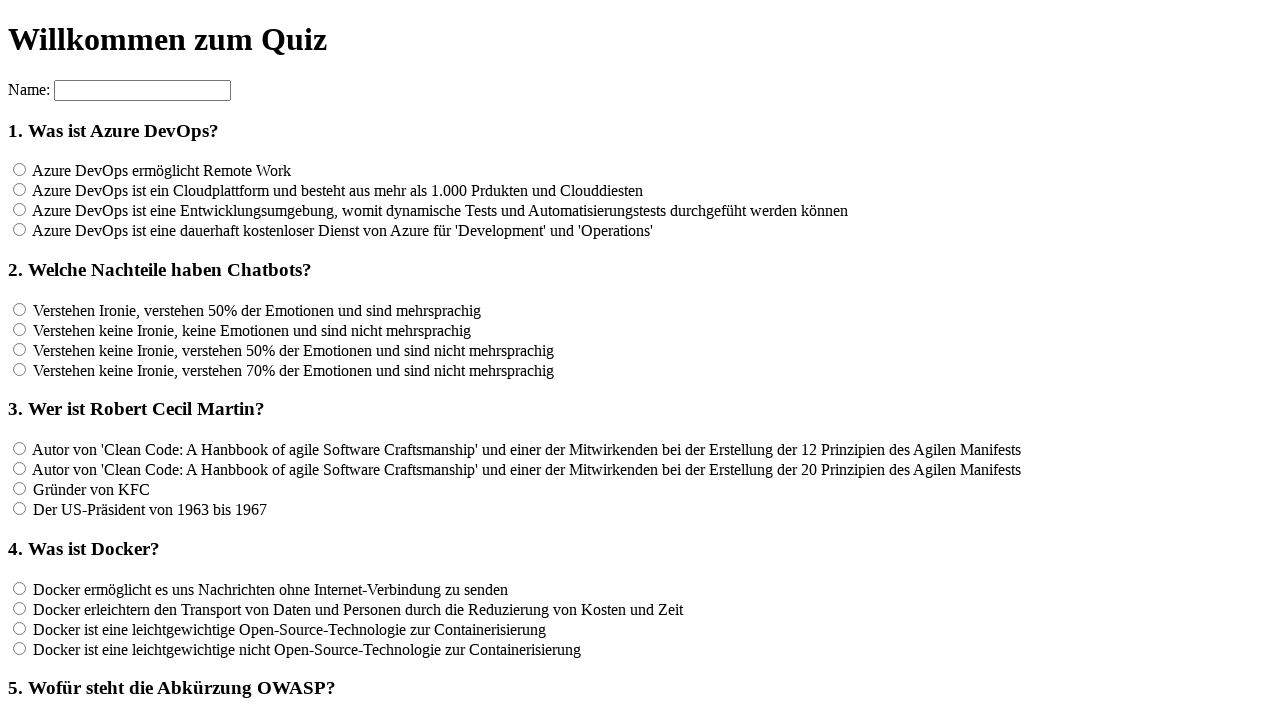

Clicked answer for question 1 at (20, 170) on input[name='rf1']
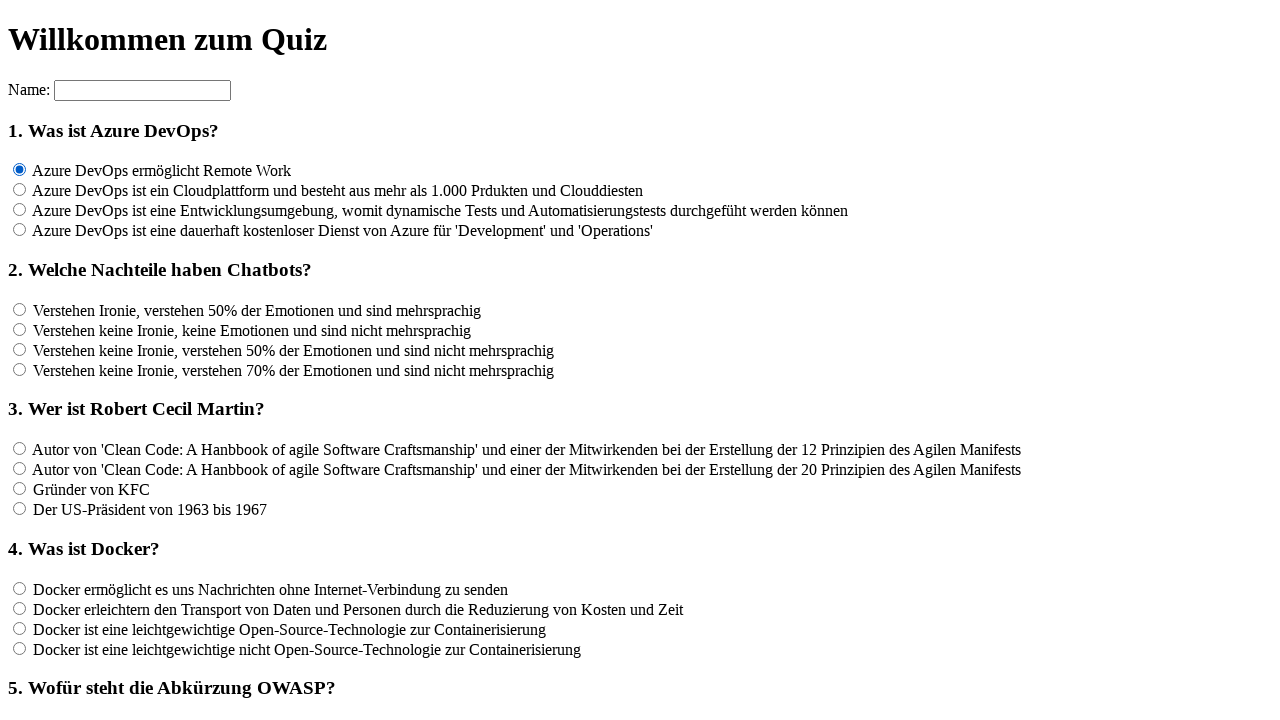

Clicked answer for question 2 at (20, 309) on input[name='rf2']
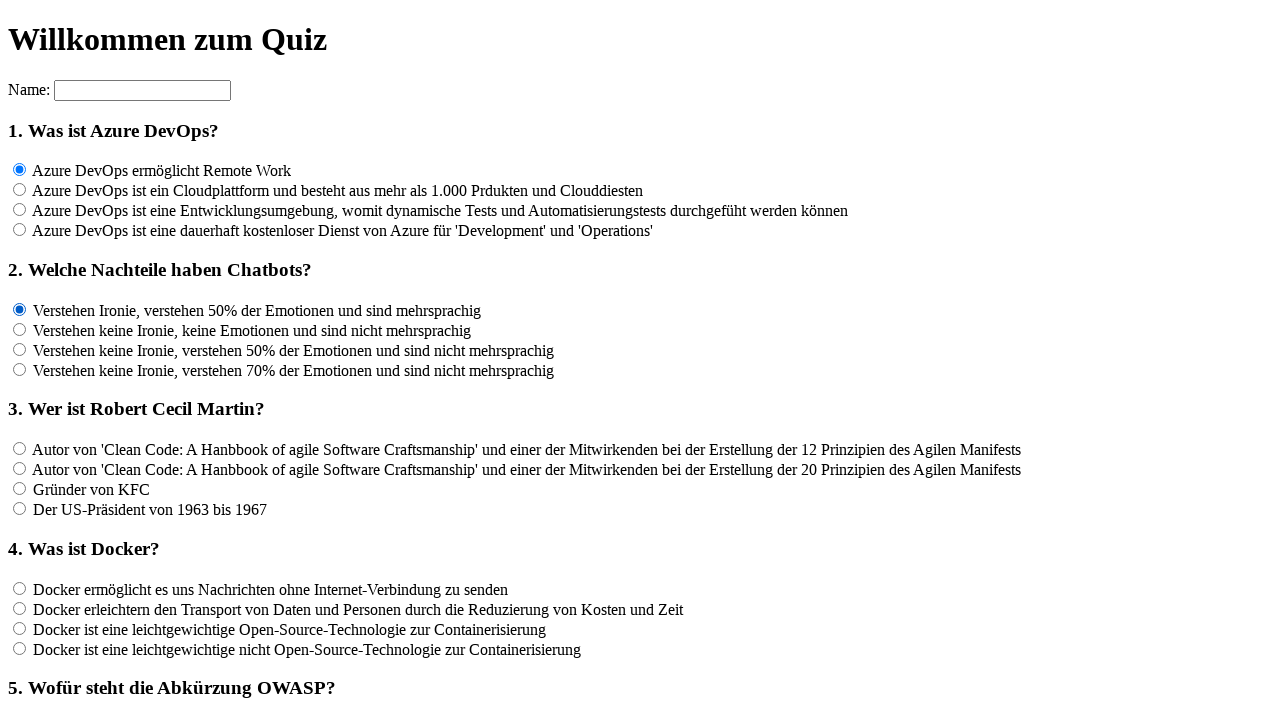

Clicked answer for question 3 at (20, 449) on input[name='rf3']
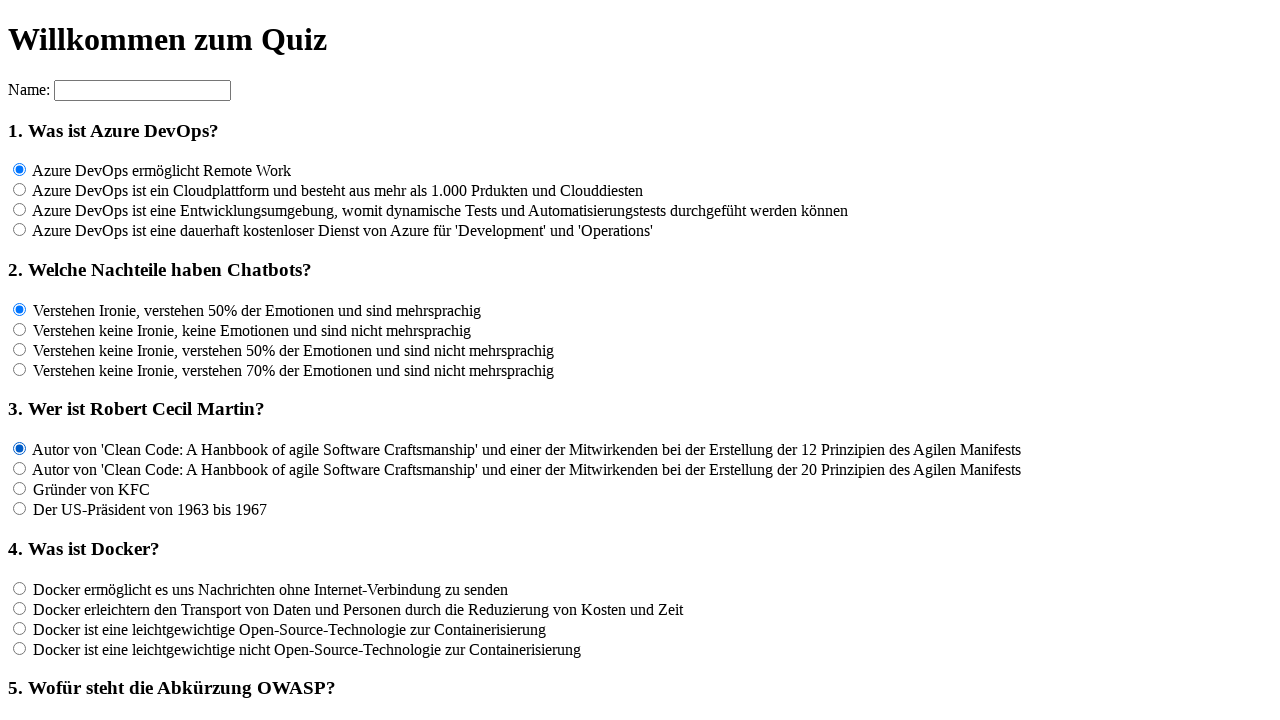

Clicked answer for question 4 at (20, 588) on input[name='rf4']
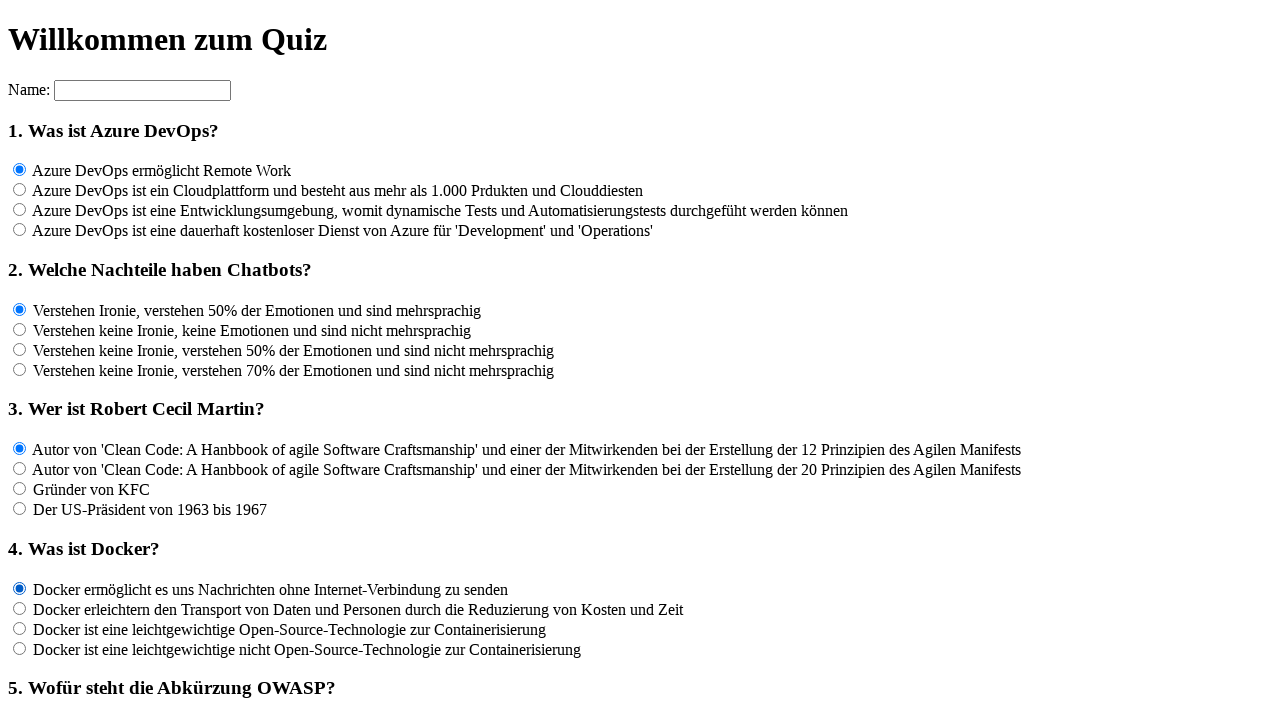

Clicked answer for question 5 at (20, 361) on input[name='rf5']
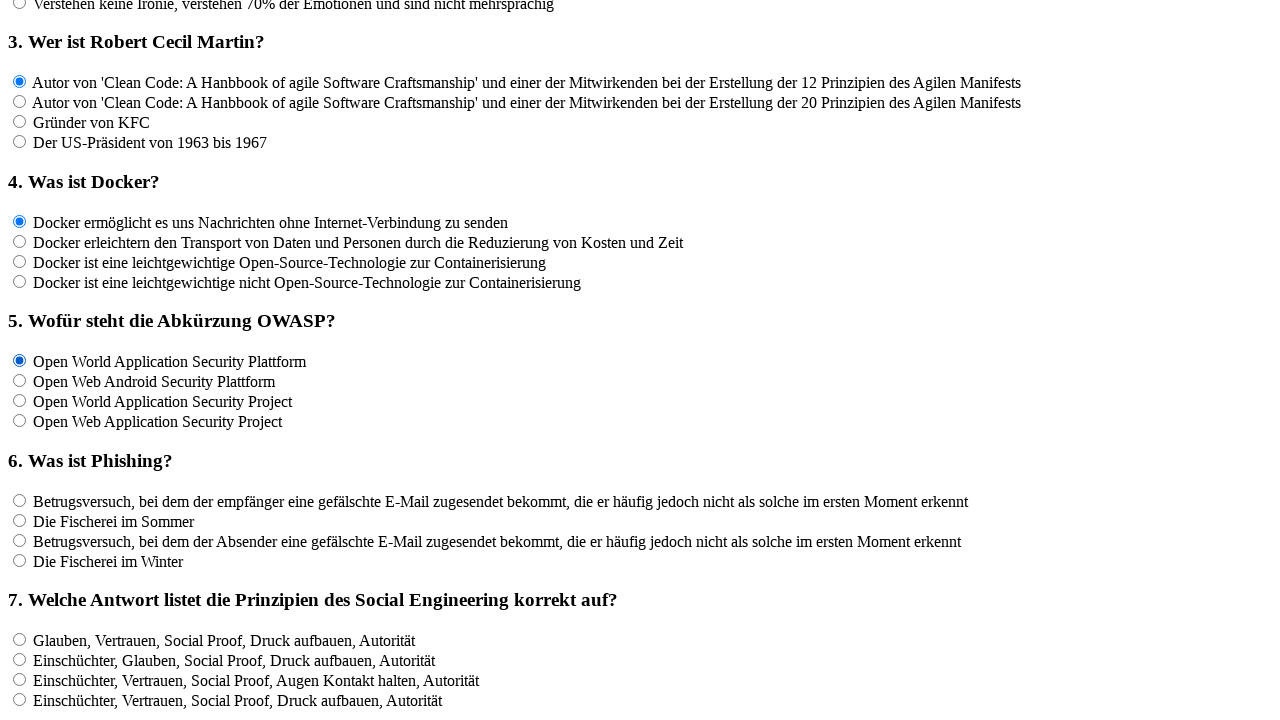

Clicked answer for question 6 at (20, 500) on input[name='rf6']
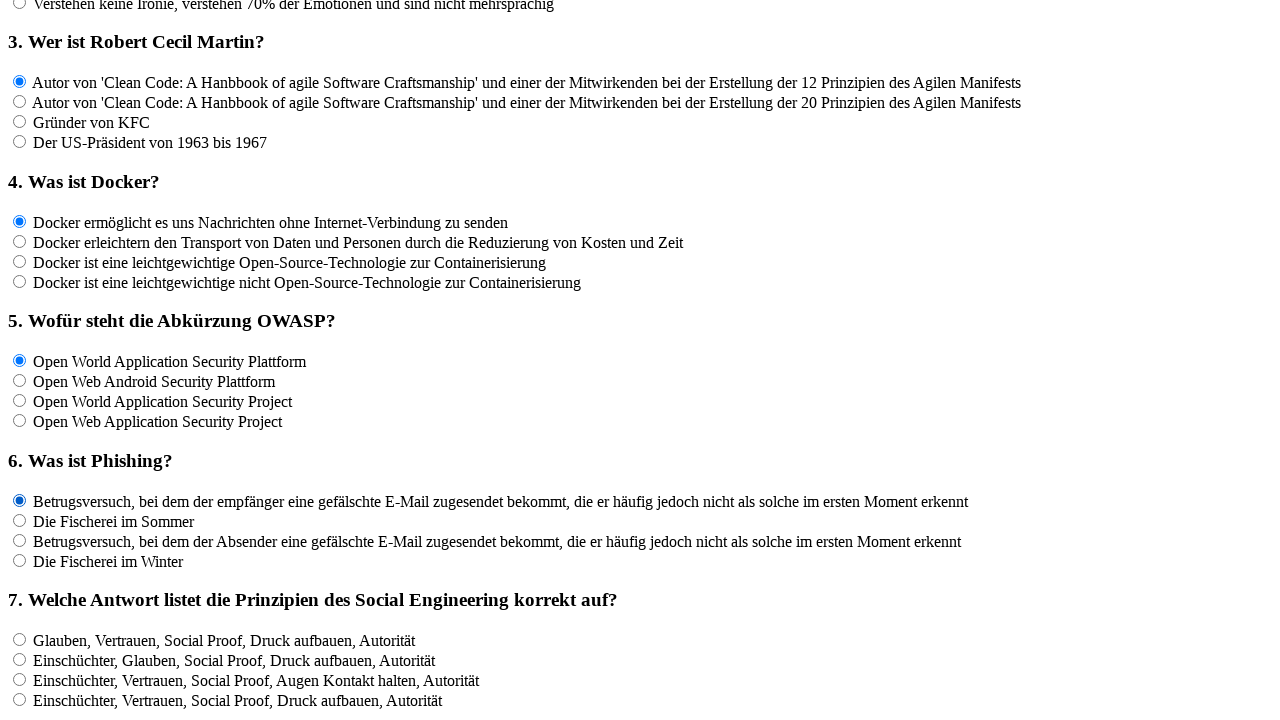

Clicked answer for question 7 at (20, 639) on input[name='rf7']
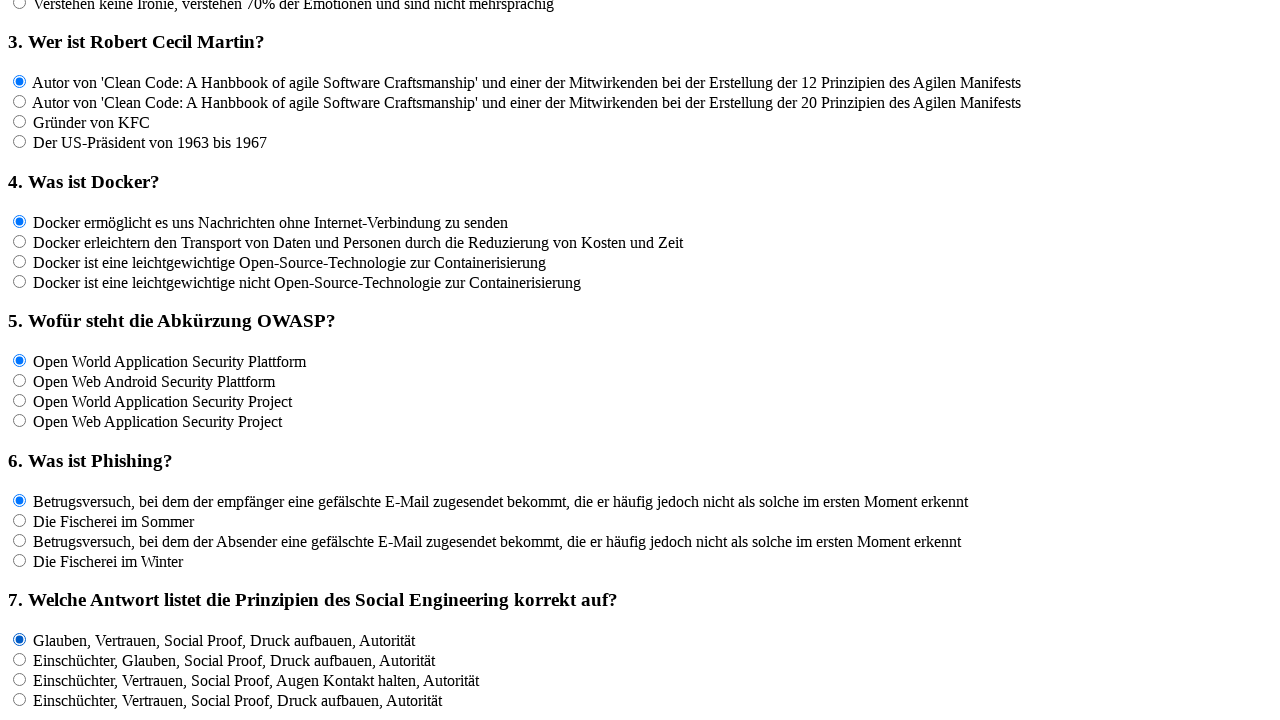

Clicked answer for question 8 at (20, 361) on input[name='rf8']
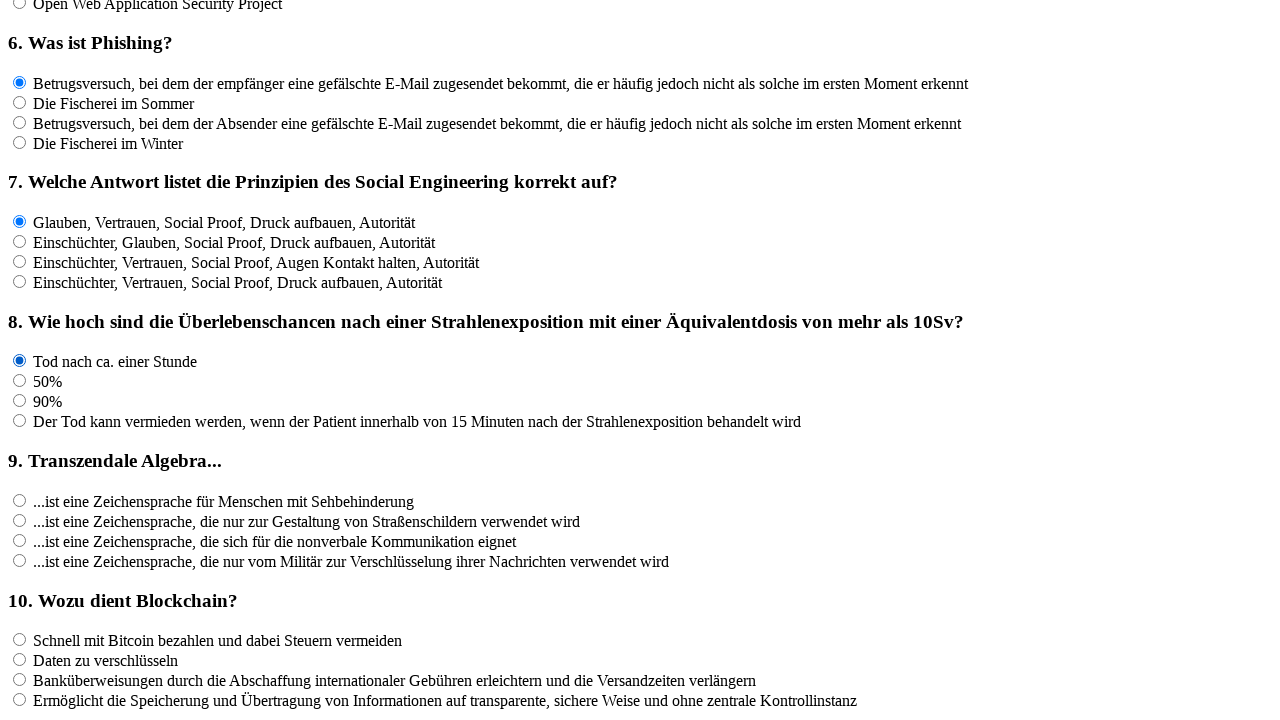

Clicked answer for question 9 at (20, 500) on input[name='rf9']
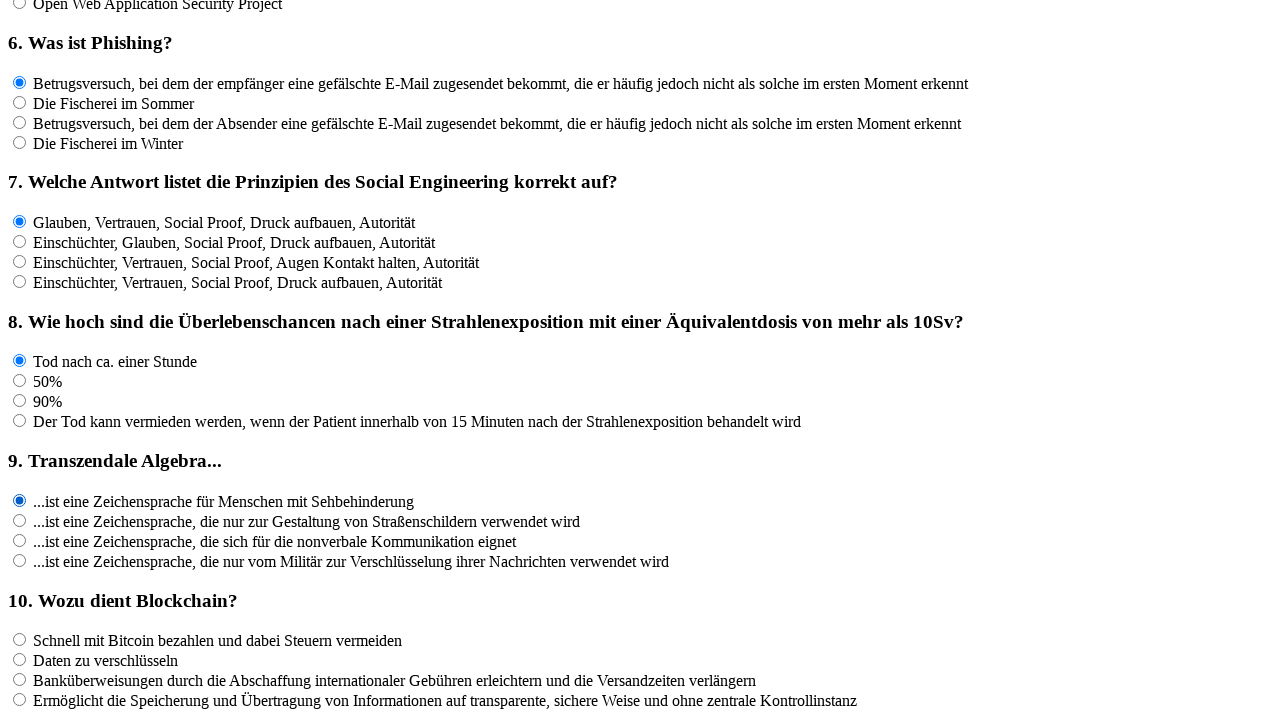

Clicked answer for question 10 at (20, 640) on input[name='rf10']
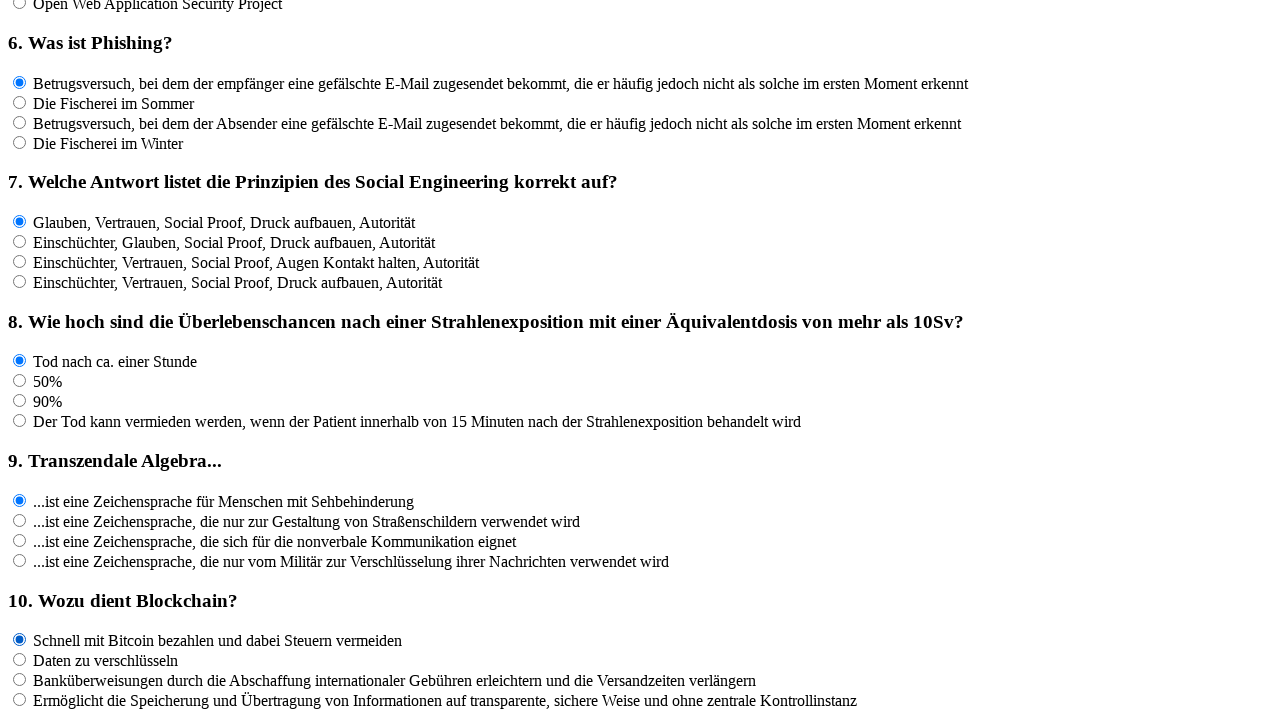

Clicked answer for question 11 at (20, 463) on input[name='rf11']
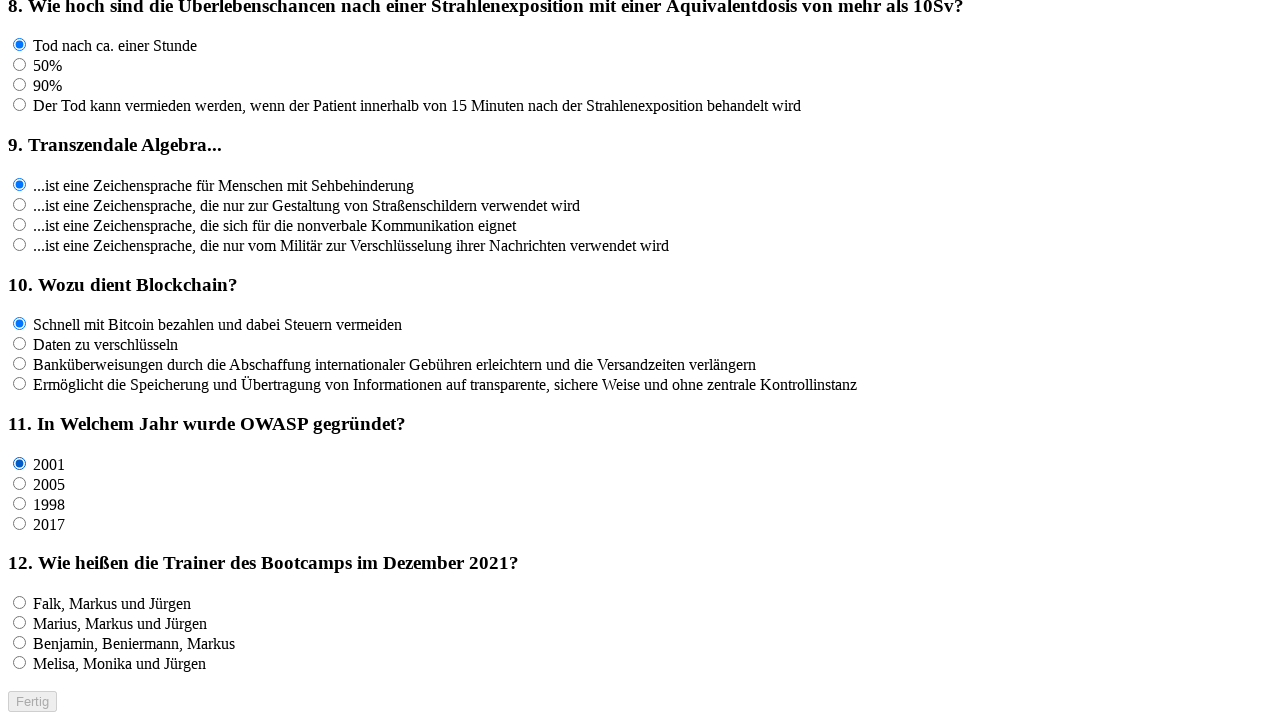

Clicked answer for question 12 at (20, 603) on input[name='rf12']
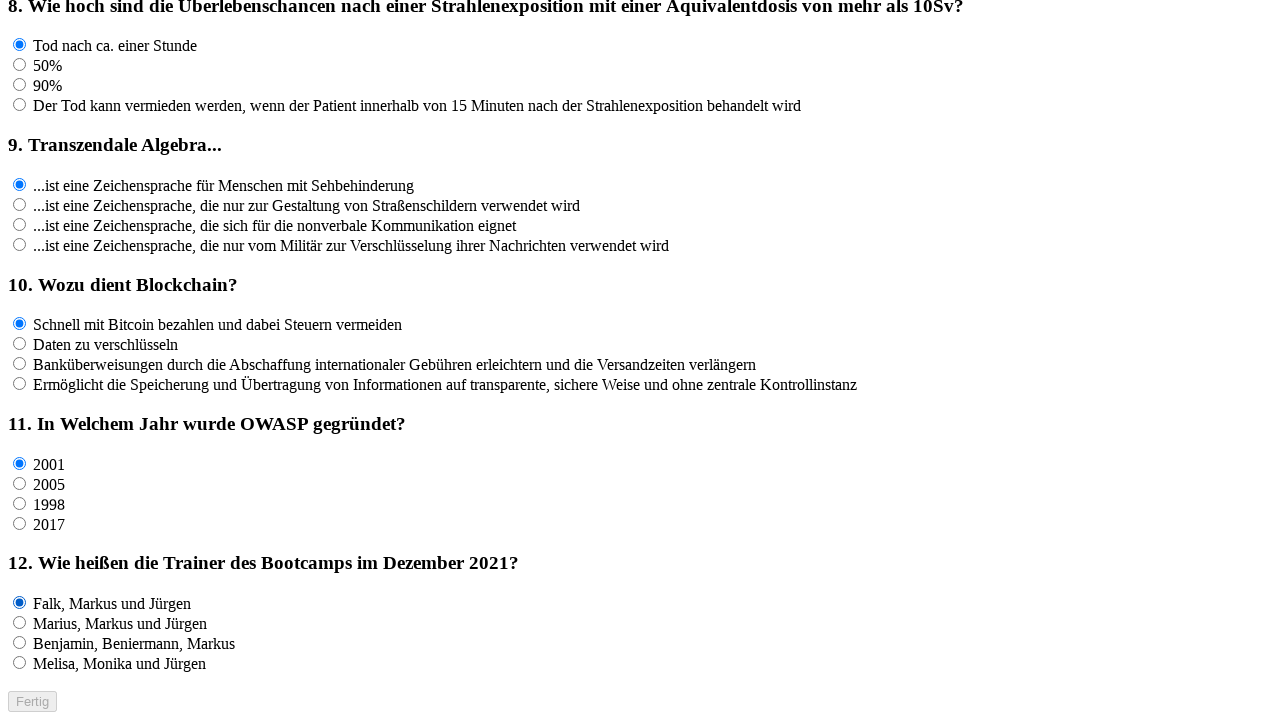

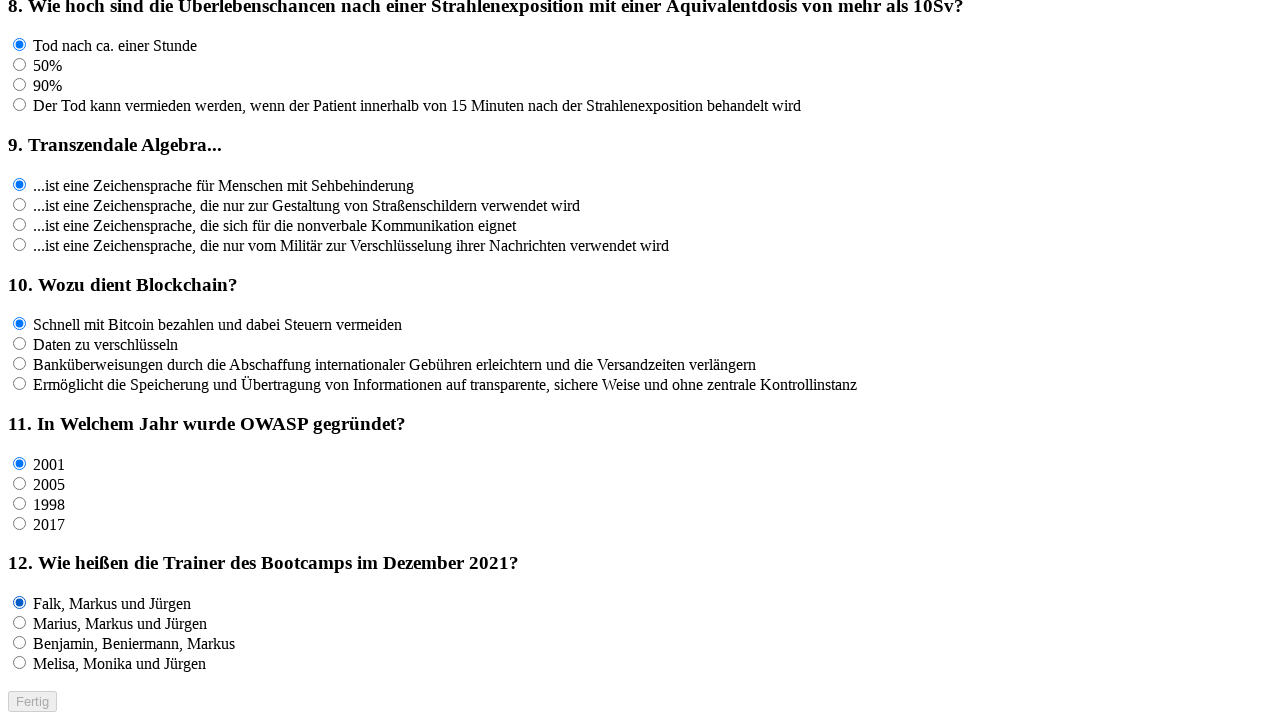